Tests iframe text editor functionality by switching to an iframe, clearing and entering text, then applying formatting options (bold, italic, strikethrough) to the text.

Starting URL: https://www.lambdatest.com/selenium-playground/iframe-demo/

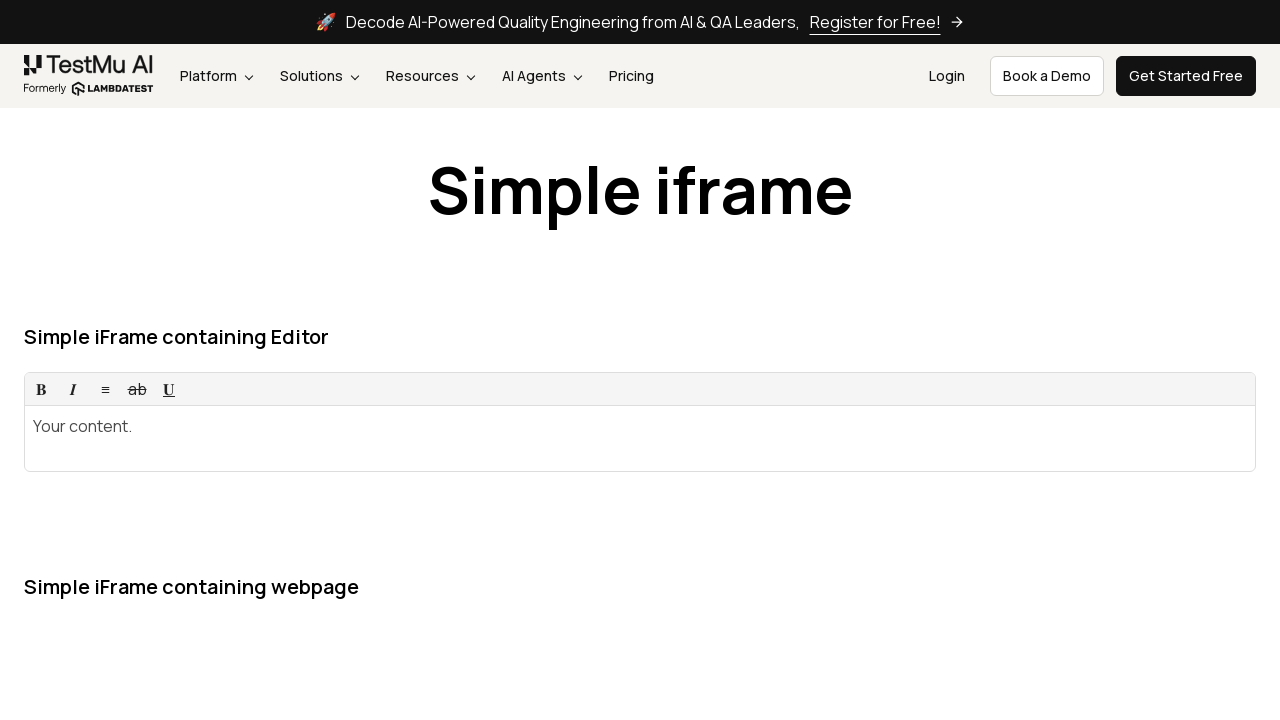

Located iframe with ID 'iFrame1'
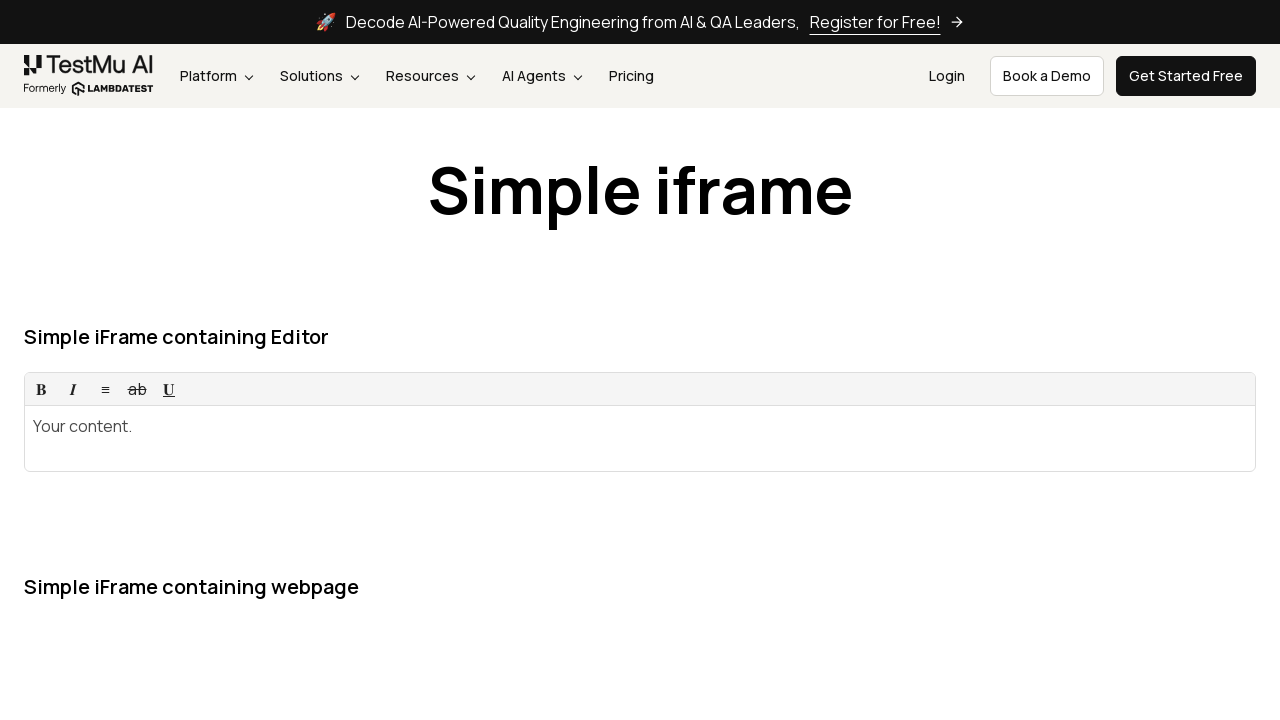

Located text editor element within iframe
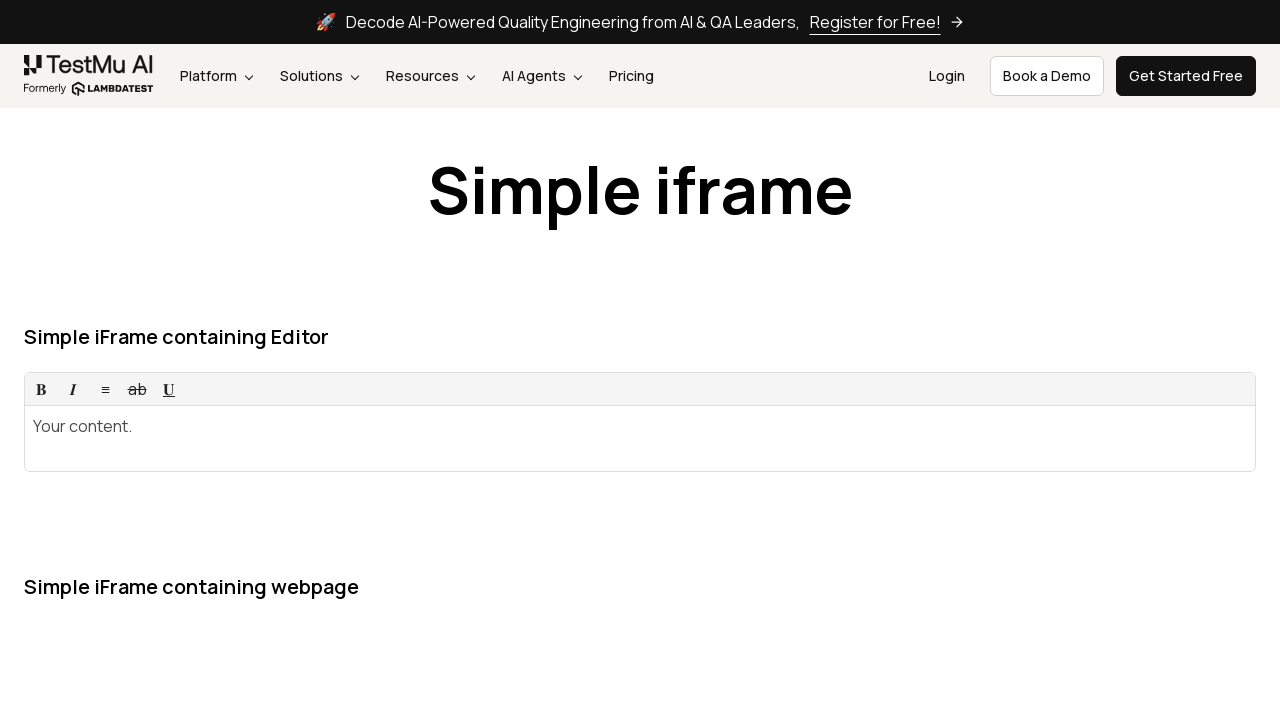

Clicked on text editor to focus at (640, 438) on iframe#iFrame1 >> internal:control=enter-frame >> div.rsw-ce
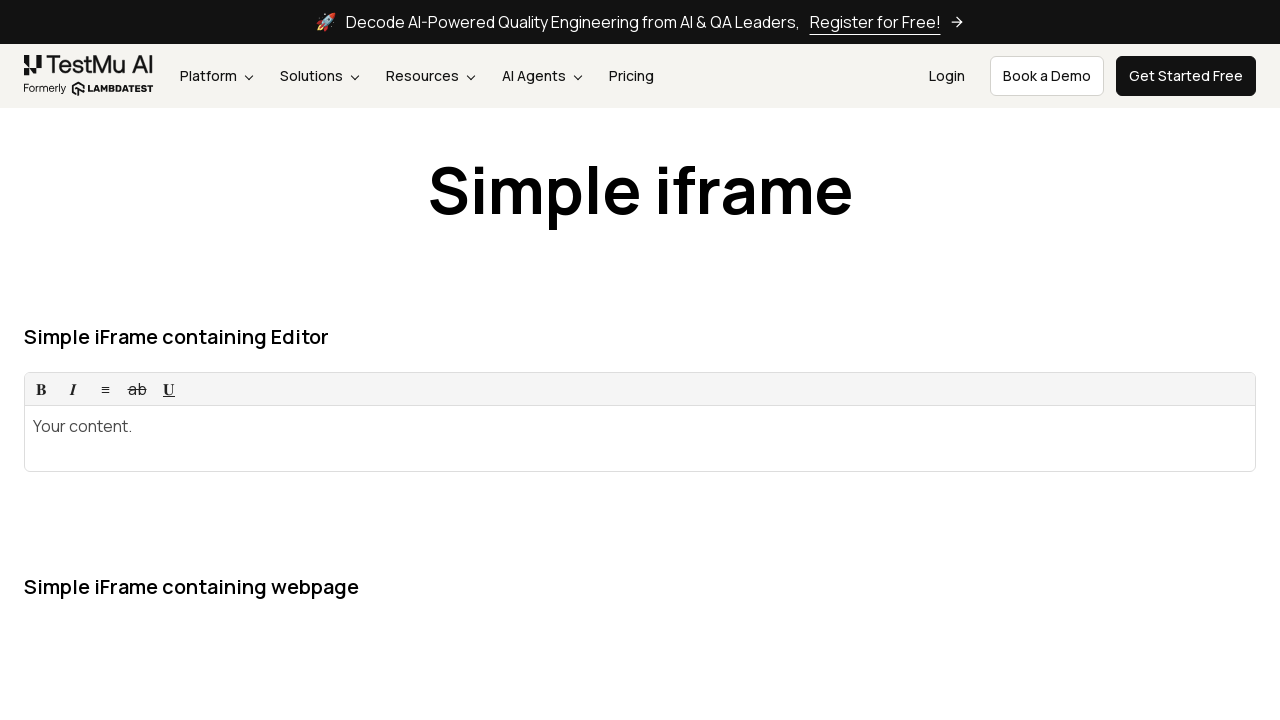

Selected all text with Ctrl+A on iframe#iFrame1 >> internal:control=enter-frame >> div.rsw-ce
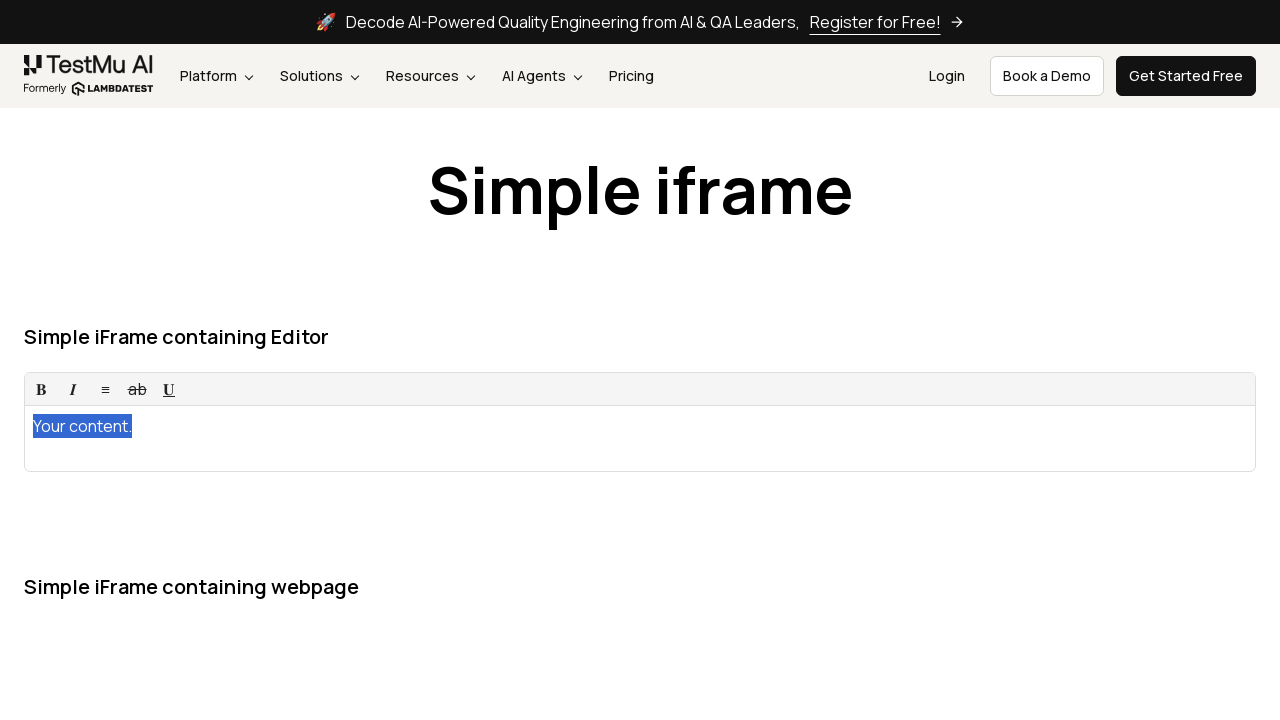

Deleted all existing text on iframe#iFrame1 >> internal:control=enter-frame >> div.rsw-ce
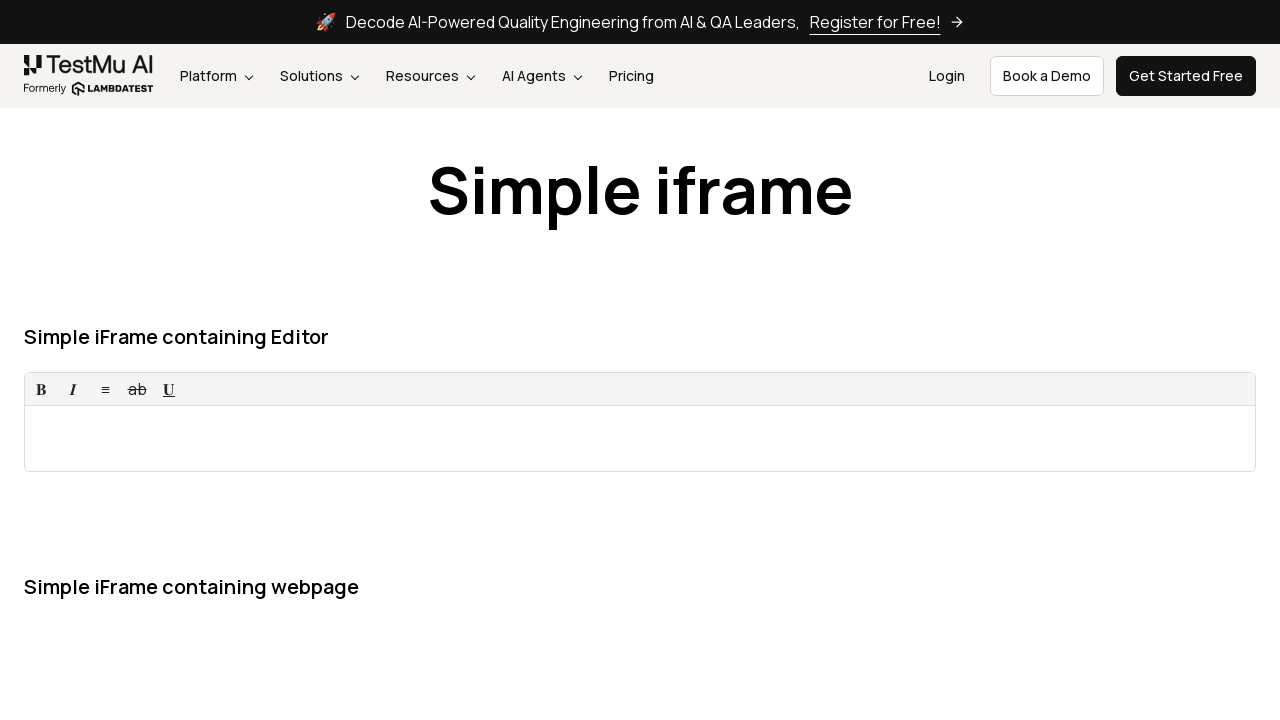

Entered 'Bobr' text into the editor on iframe#iFrame1 >> internal:control=enter-frame >> div.rsw-ce
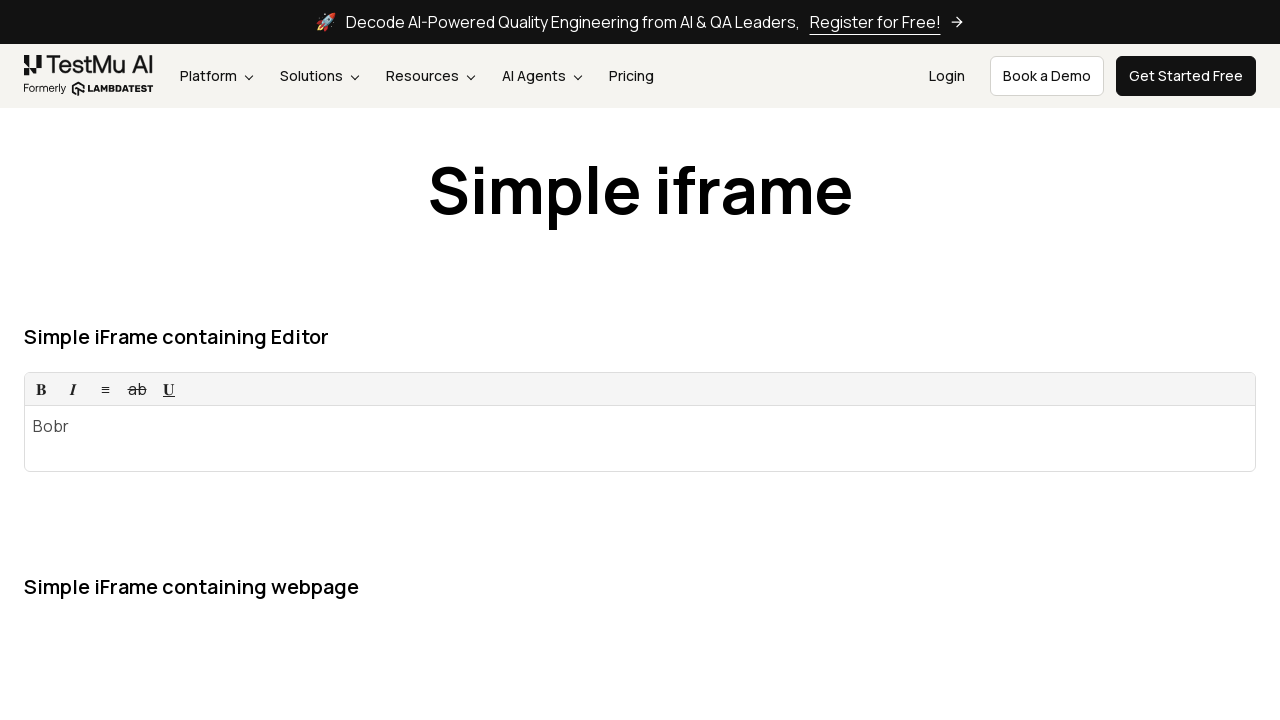

Selected all text for formatting with Ctrl+A on iframe#iFrame1 >> internal:control=enter-frame >> div.rsw-ce
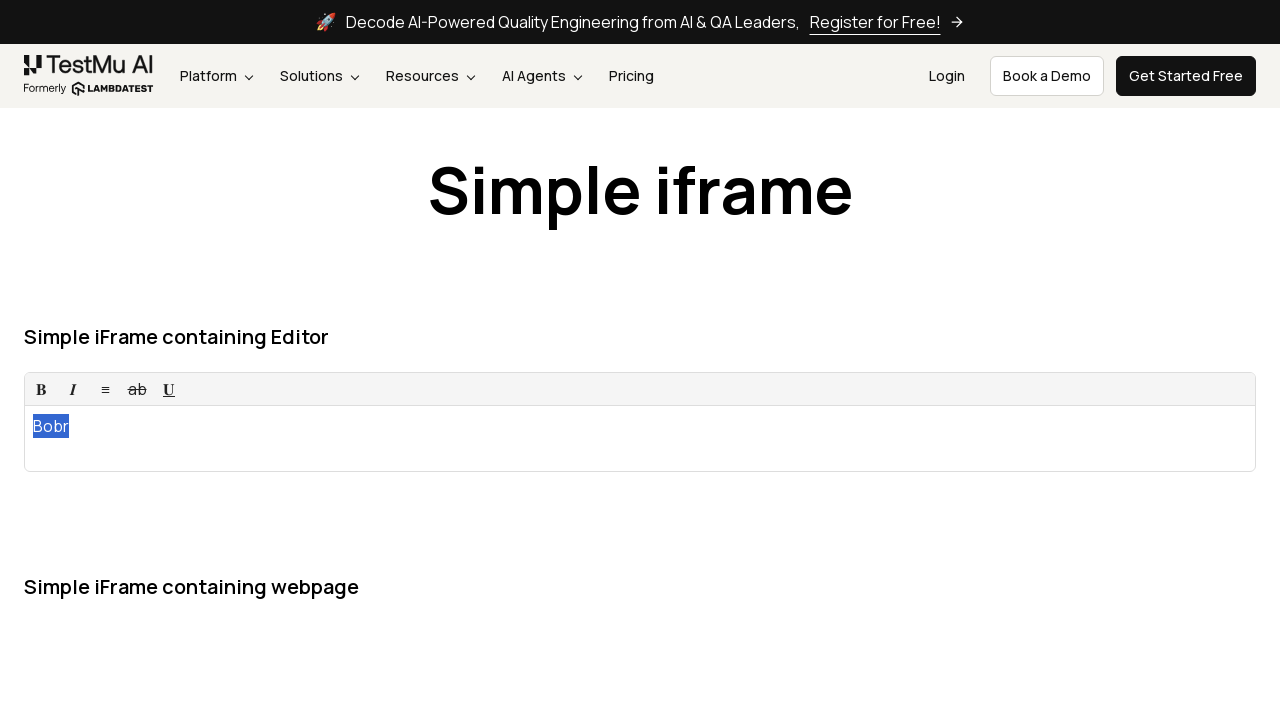

Clicked Bold button to apply bold formatting at (41, 389) on iframe#iFrame1 >> internal:control=enter-frame >> button[title='Bold']
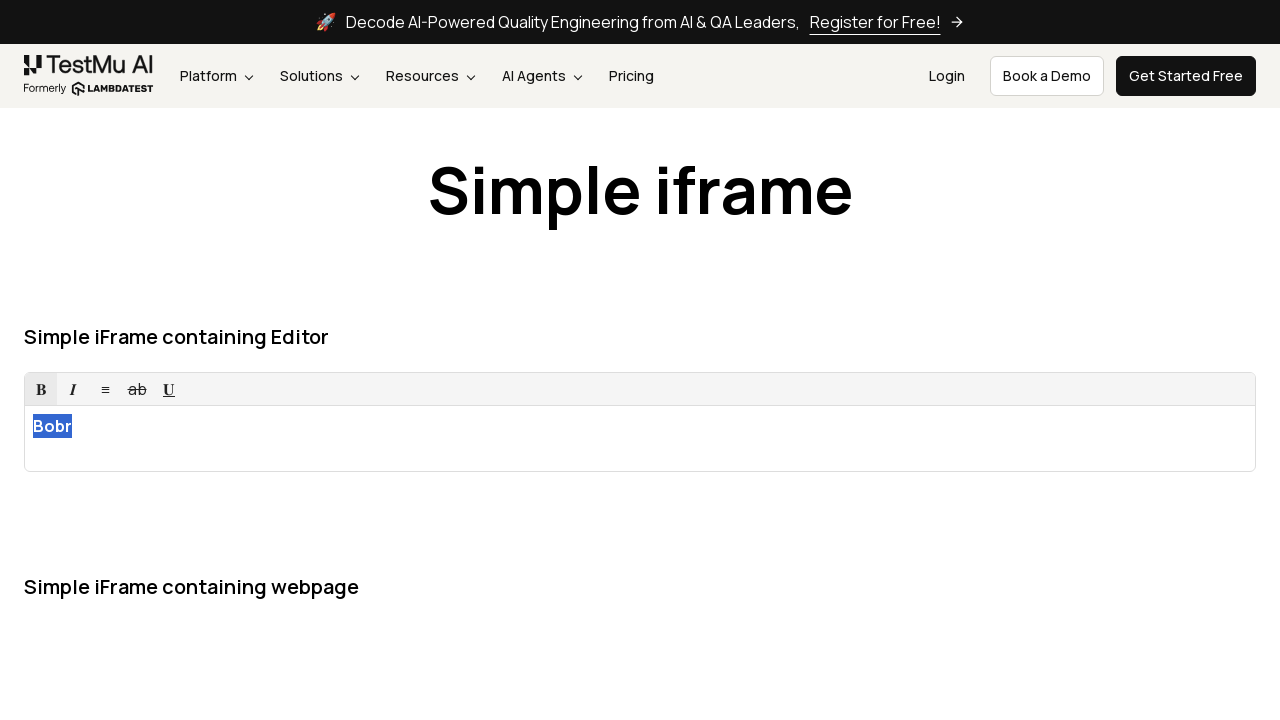

Clicked Italic button to apply italic formatting at (73, 389) on iframe#iFrame1 >> internal:control=enter-frame >> button[title='Italic']
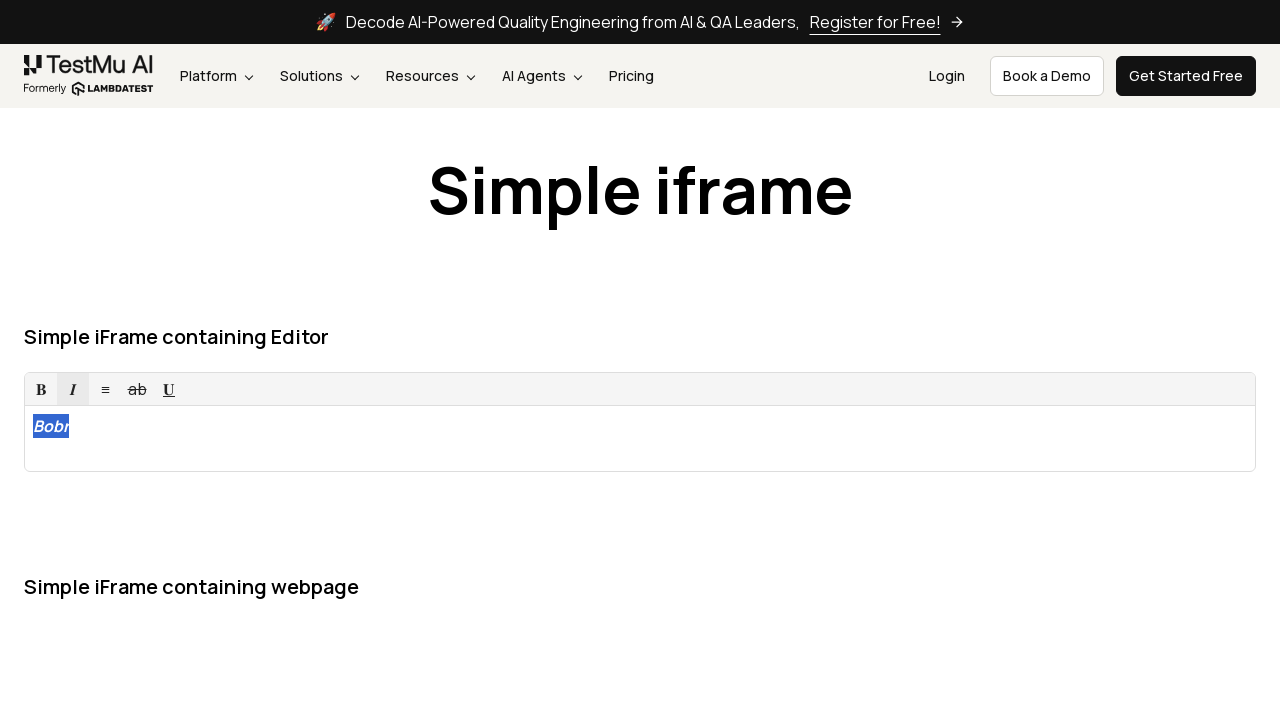

Clicked Strike through button to apply strikethrough formatting at (137, 389) on iframe#iFrame1 >> internal:control=enter-frame >> button[title='Strike through']
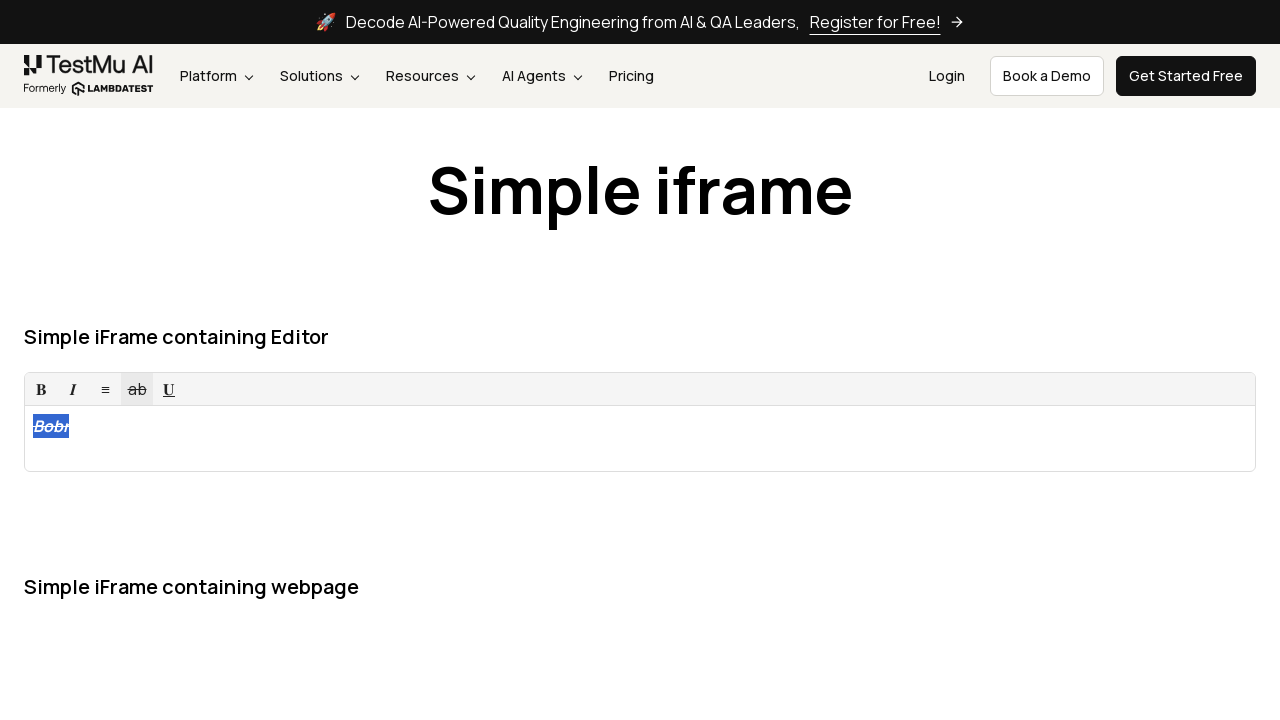

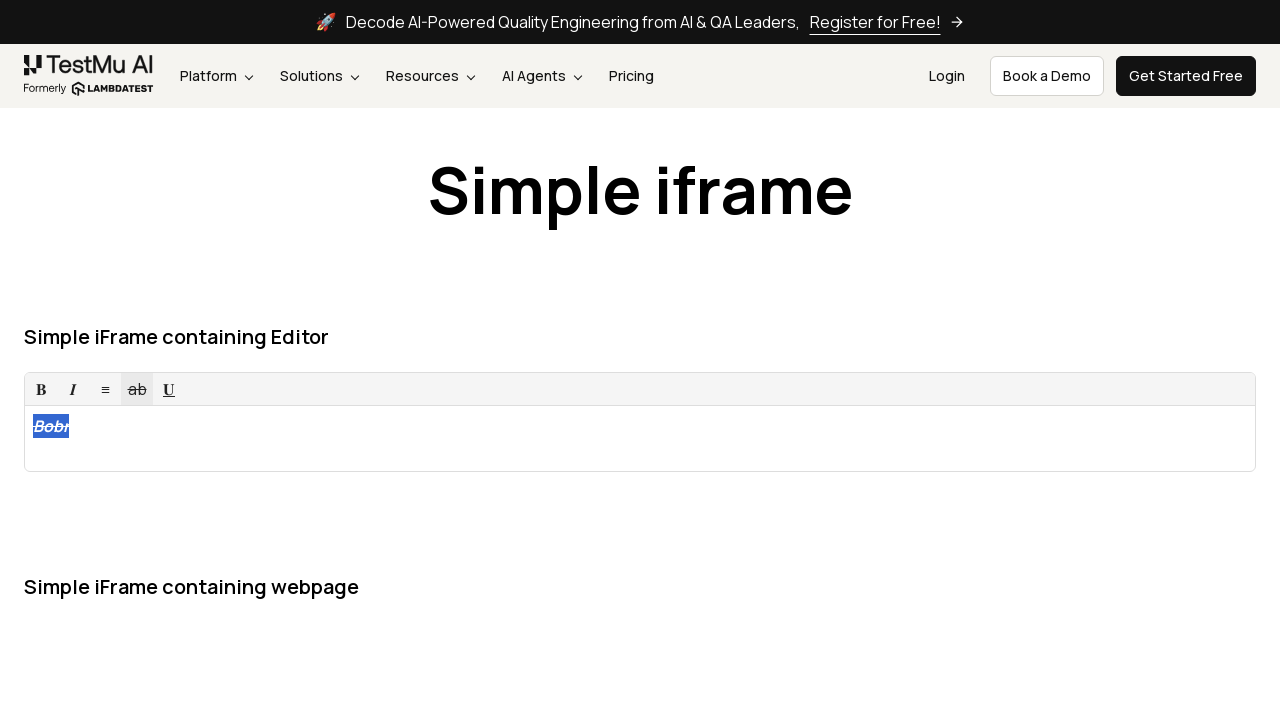